Navigates to tomsarkgh.am and clicks on the opera/ballet category dropdown, then verifies event elements are displayed

Starting URL: https://www.tomsarkgh.am/

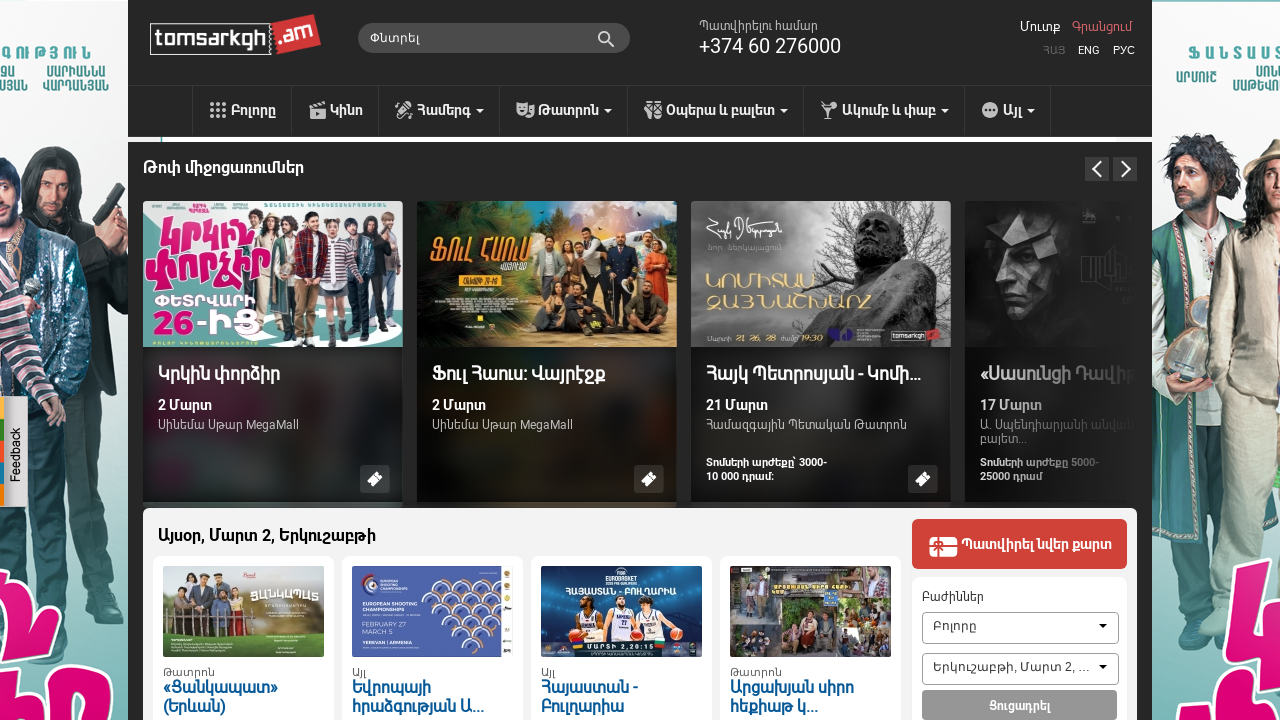

Waited for page to load with networkidle state
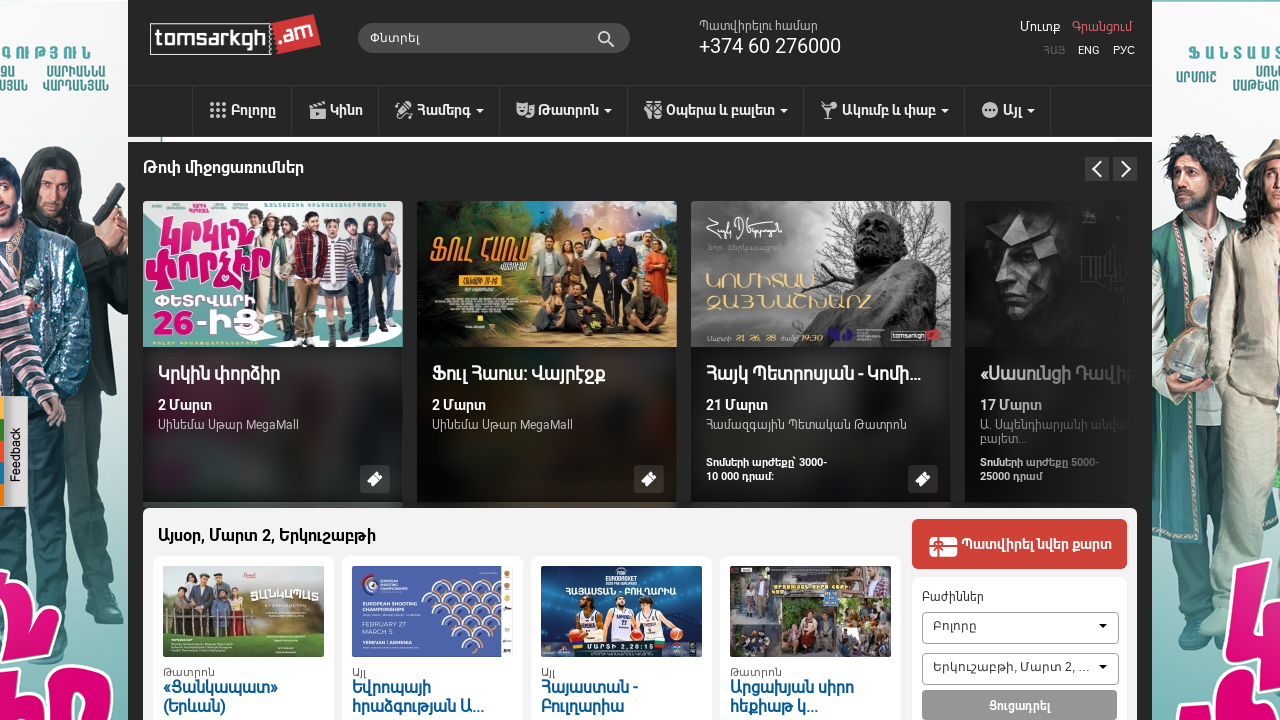

Clicked on opera/ballet category dropdown at (716, 111) on #drop43
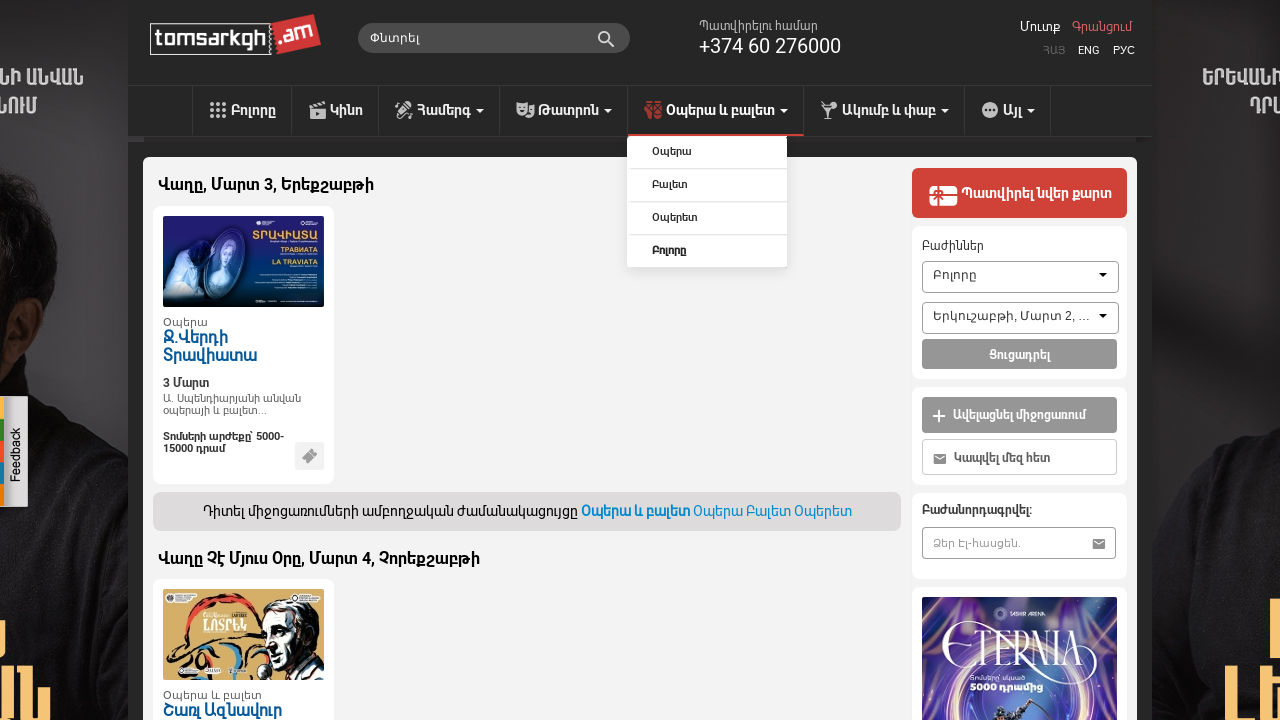

Waited 1 second for dropdown content to load
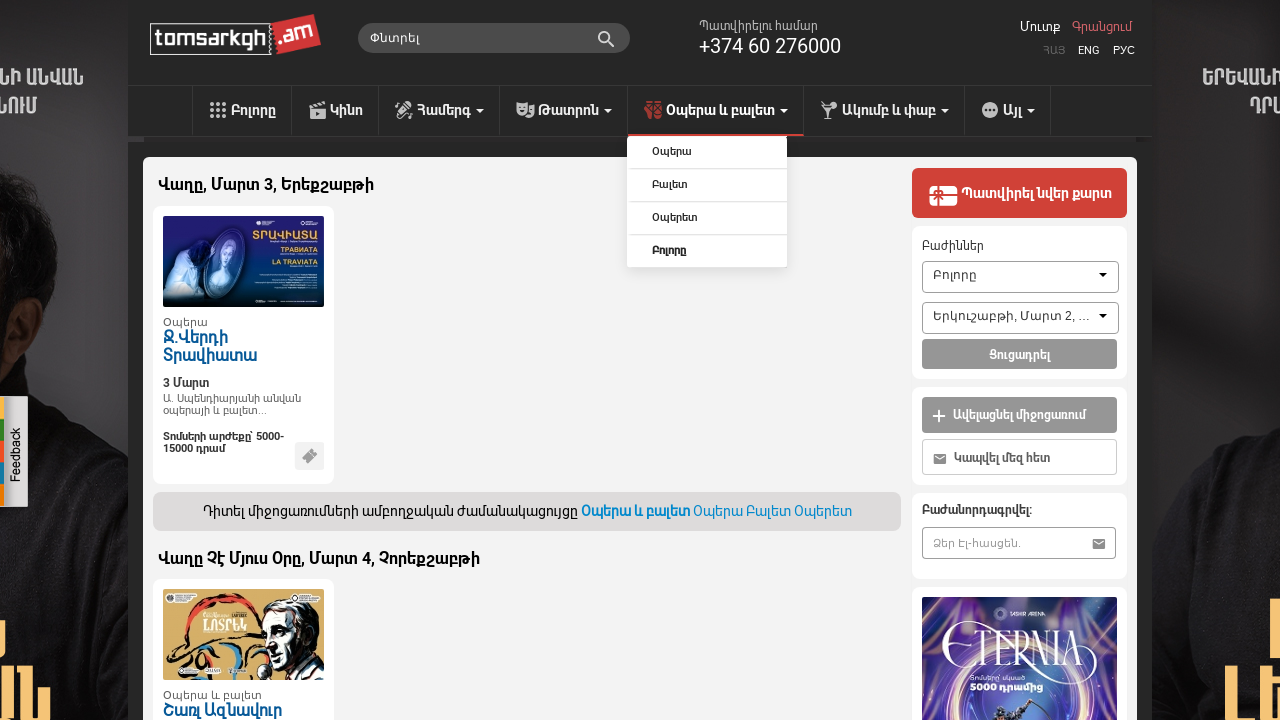

Verified event elements are displayed after dropdown selection
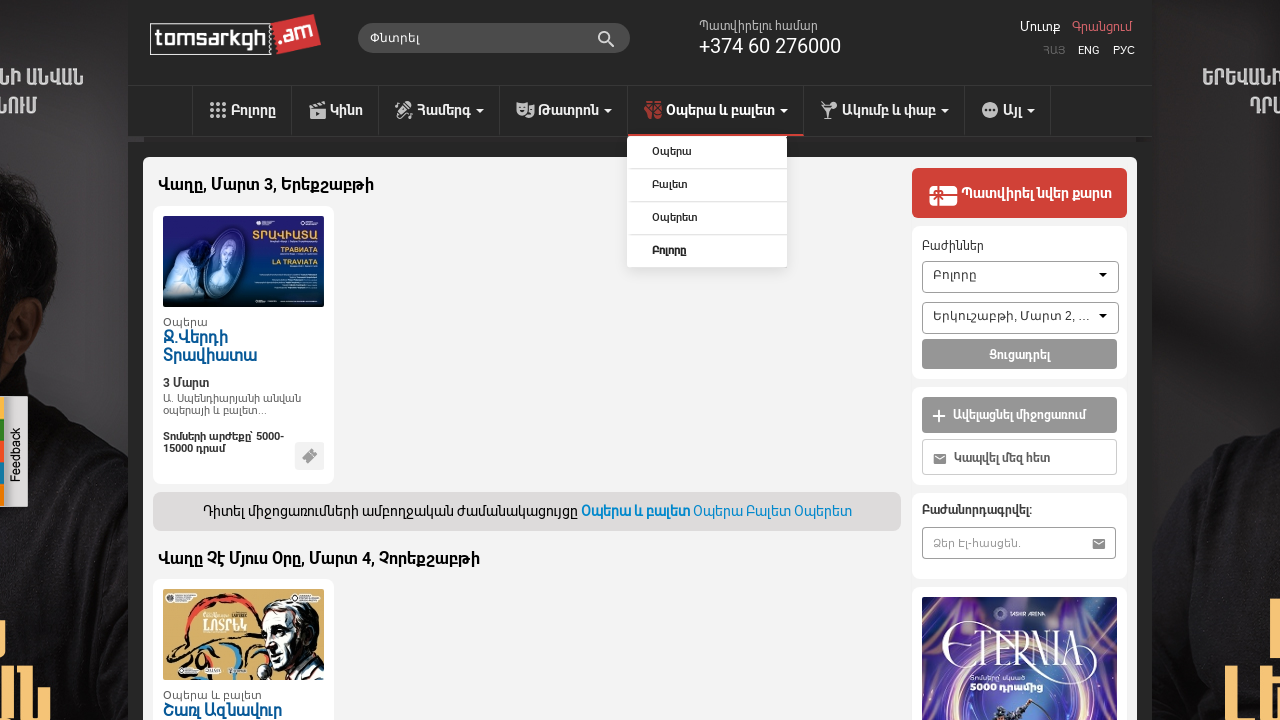

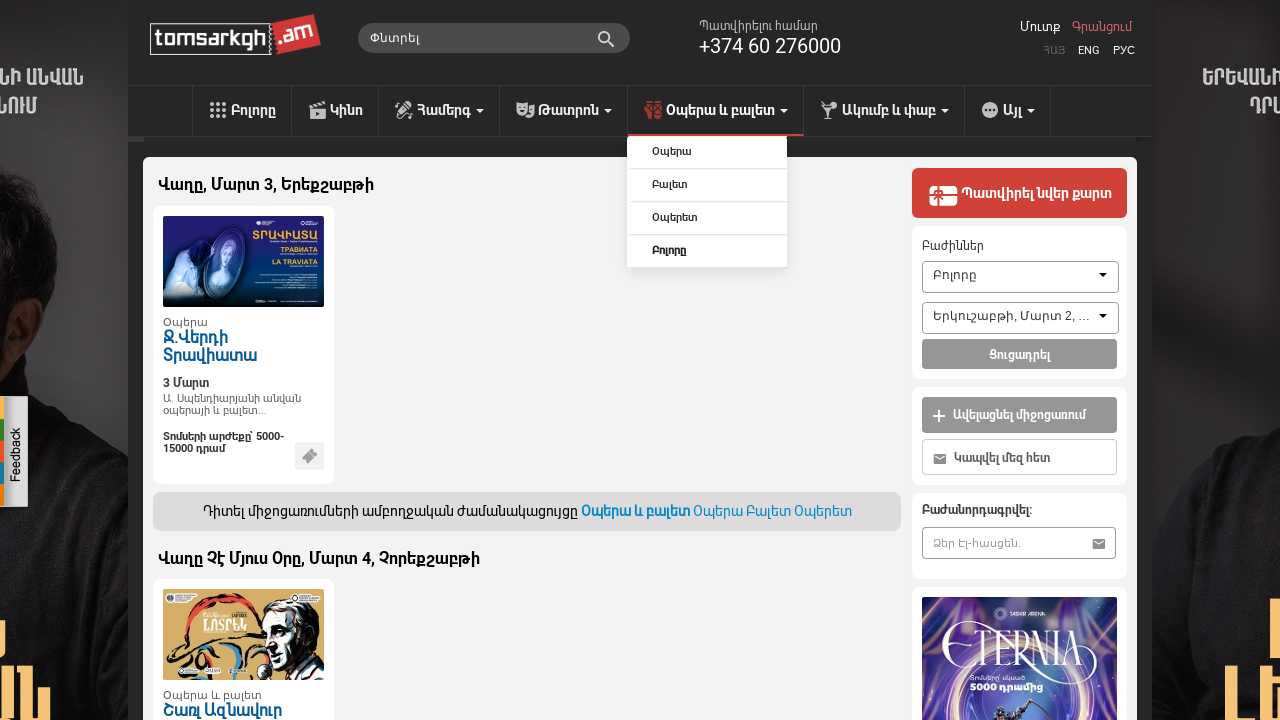